Tests file download functionality by navigating to a download page and clicking a download link to initiate a file download.

Starting URL: http://the-internet.herokuapp.com/download

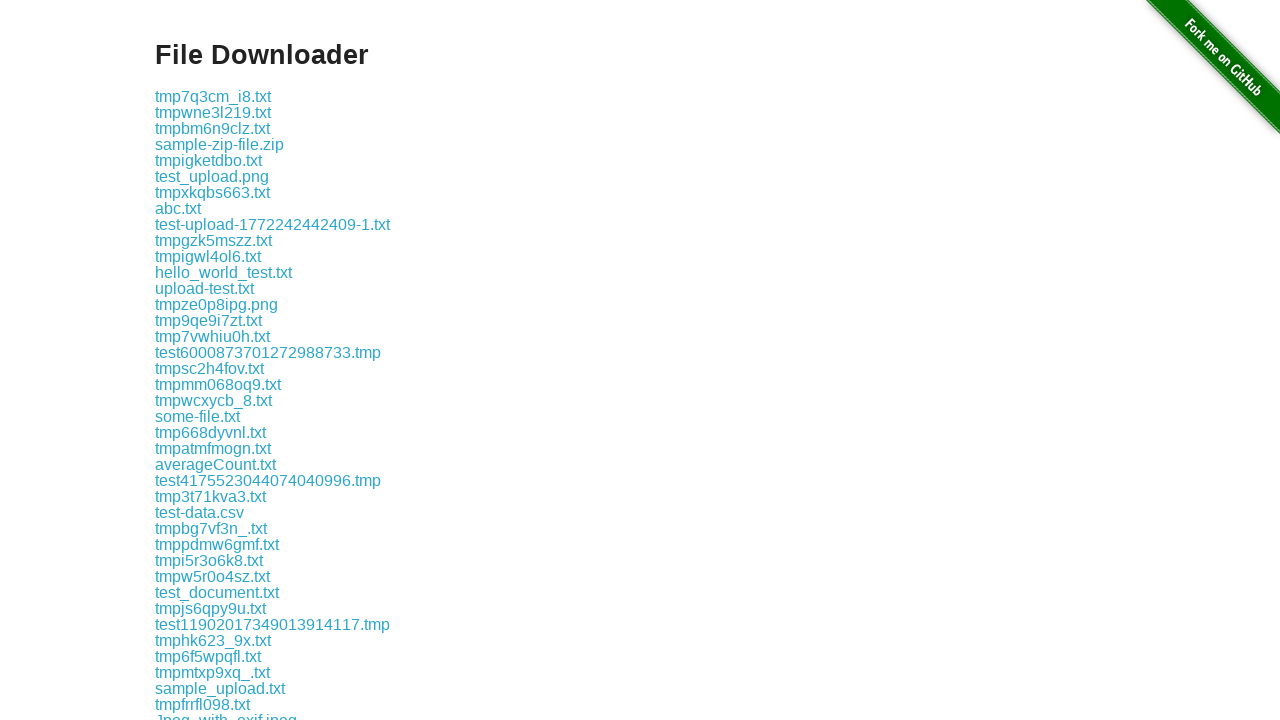

Clicked download link in example section at (213, 96) on .example a
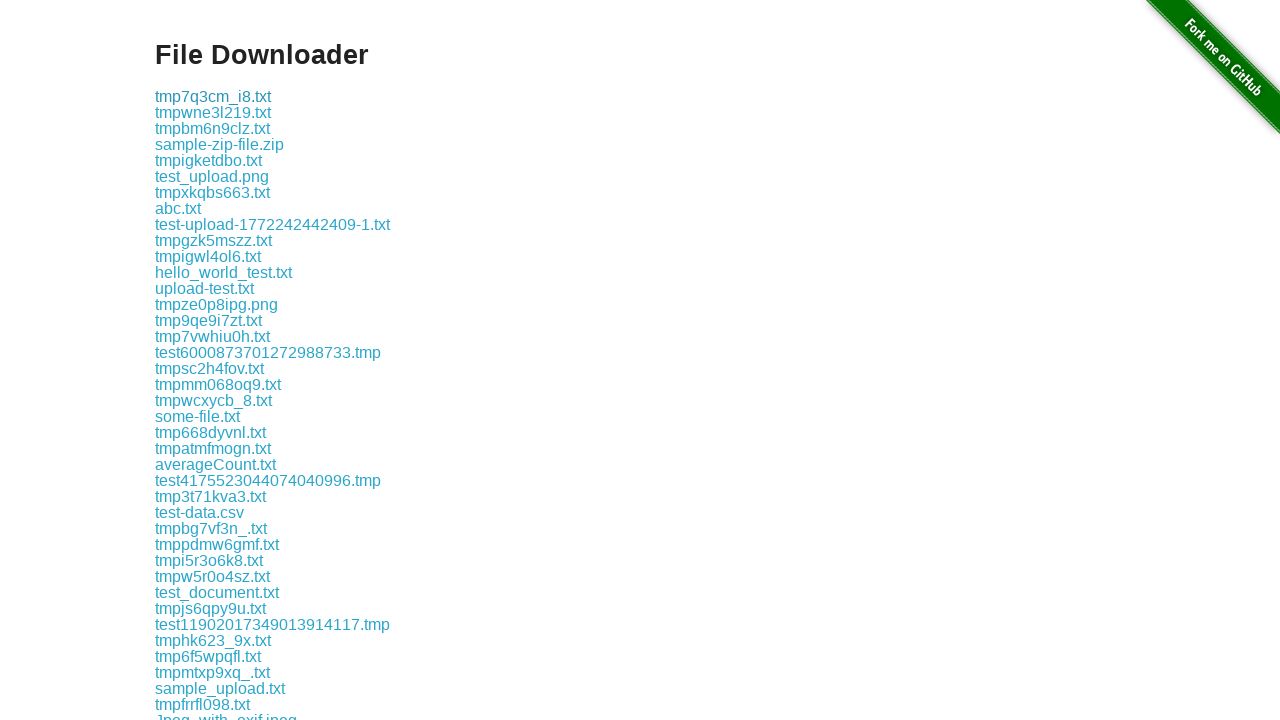

Download completed
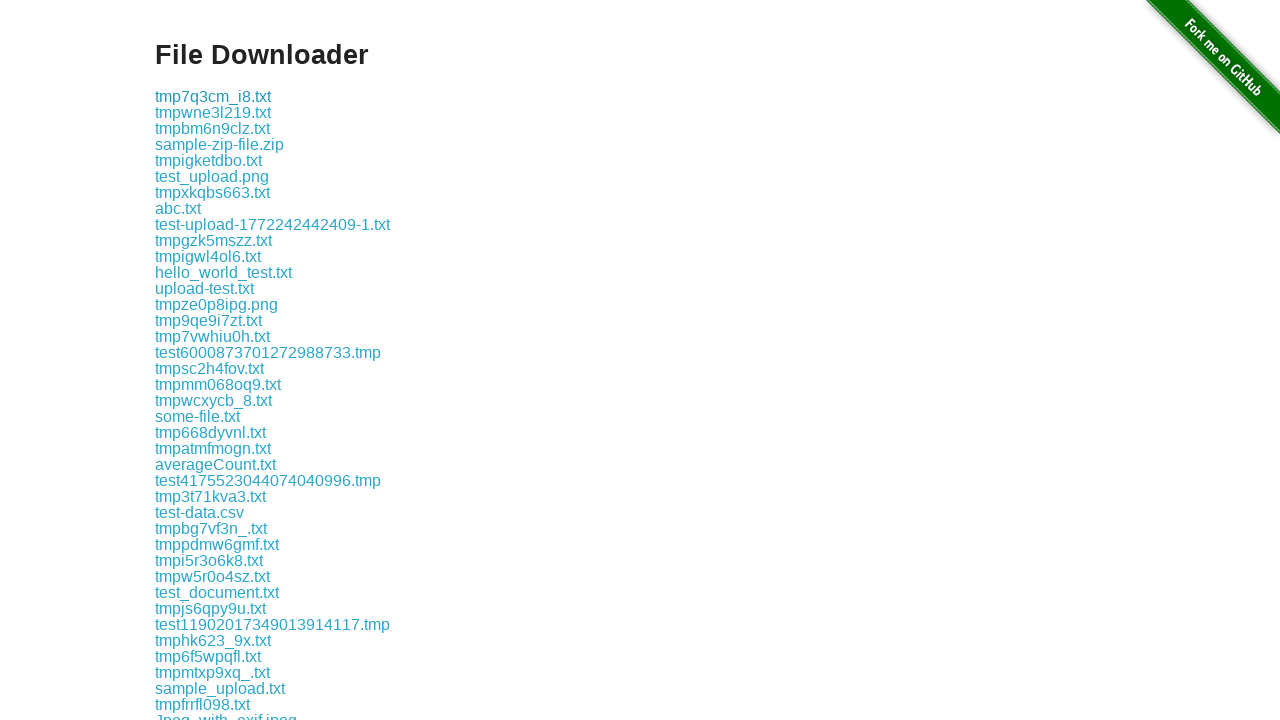

Verified download has a suggested filename
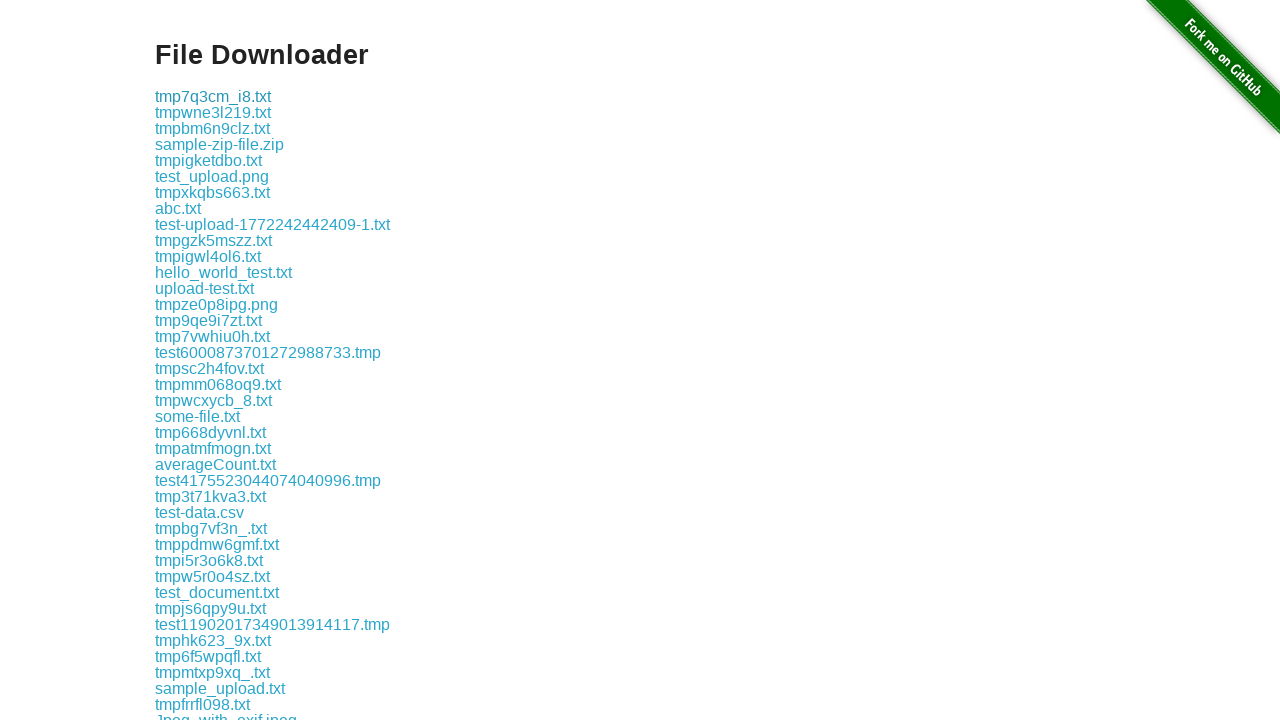

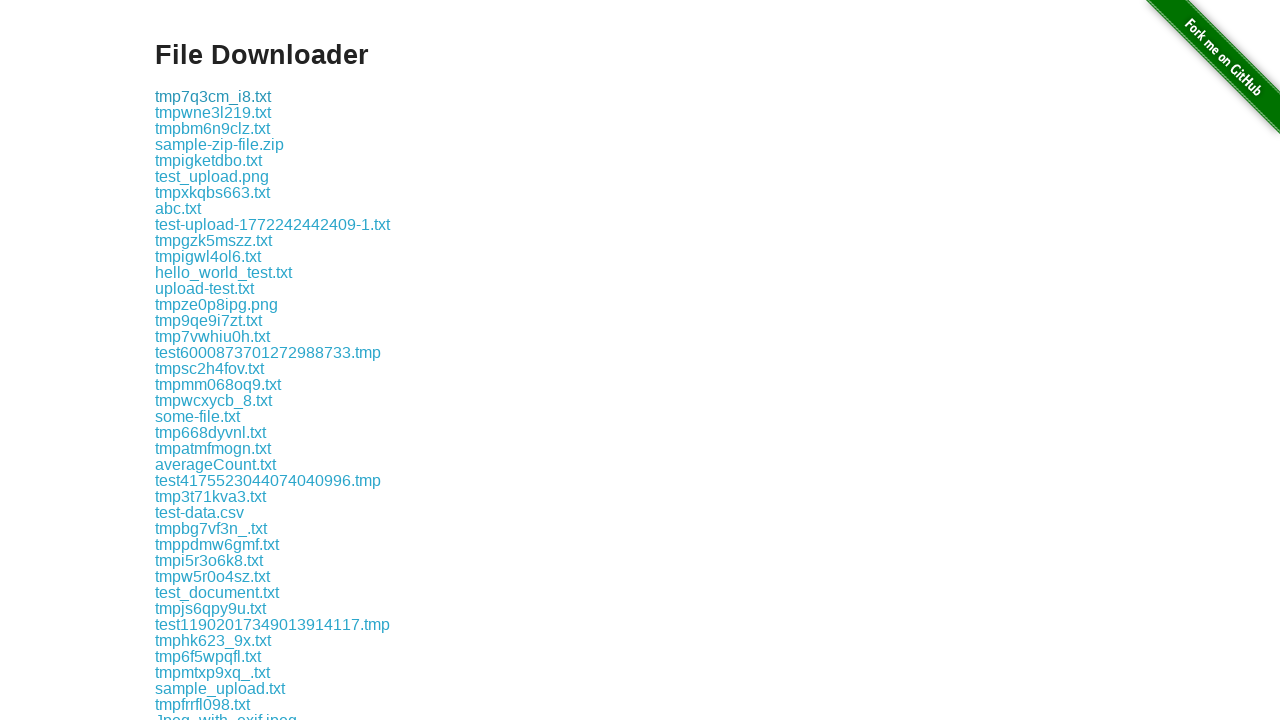